Tests dropdown selection functionality by navigating to a flight booking page in a new window and selecting currency options using different methods

Starting URL: https://rahulshettyacademy.com/seleniumPractise/#/

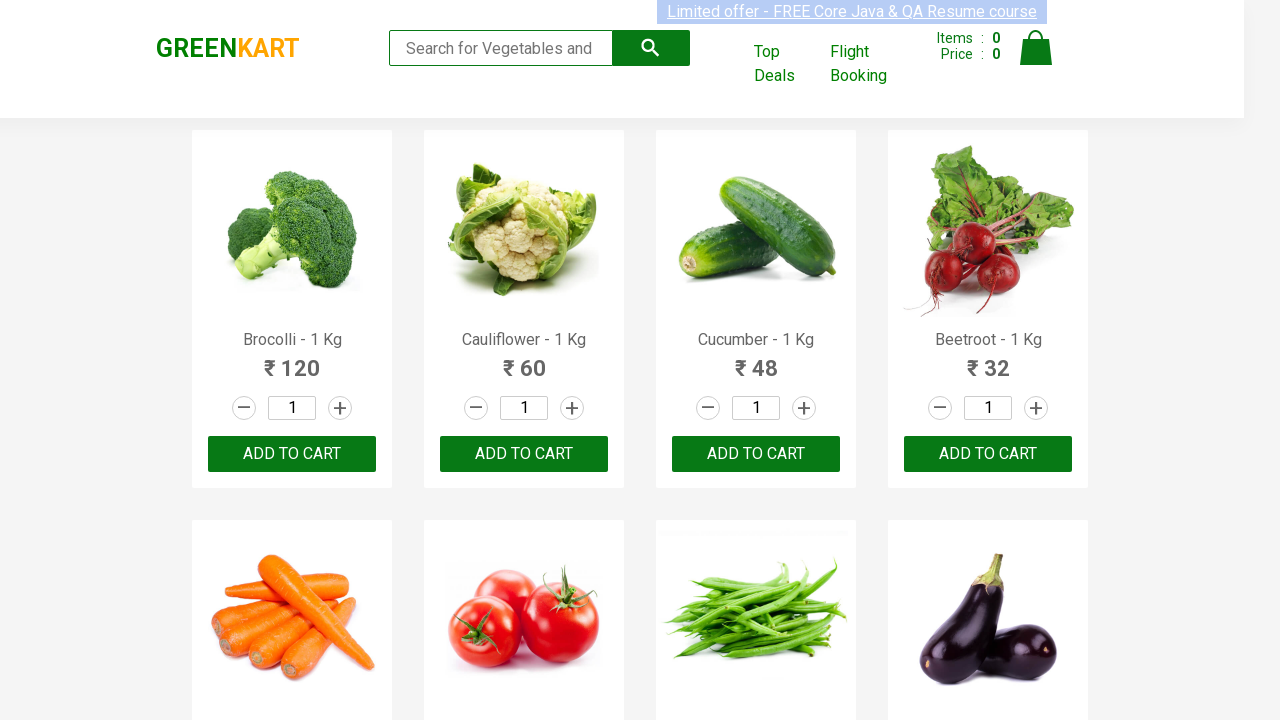

Clicked Flight Booking link and new window opened at (876, 64) on a:has-text('Flight Booking')
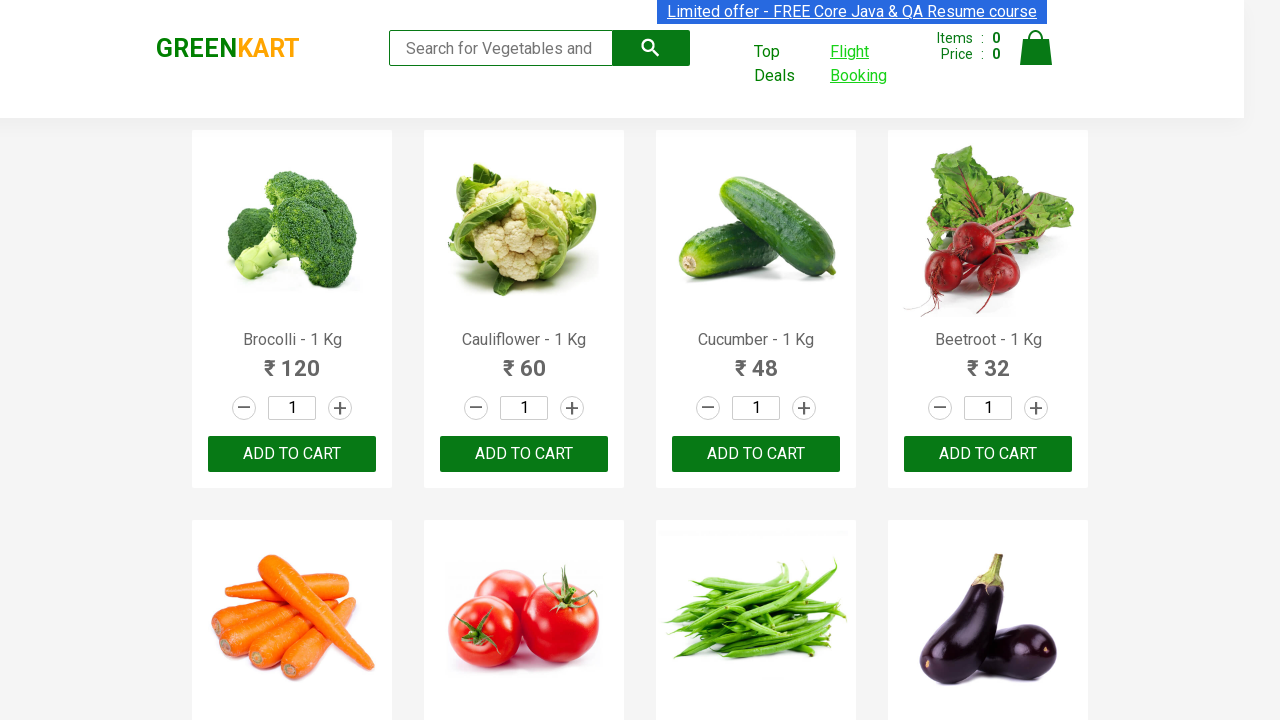

New page loaded completely
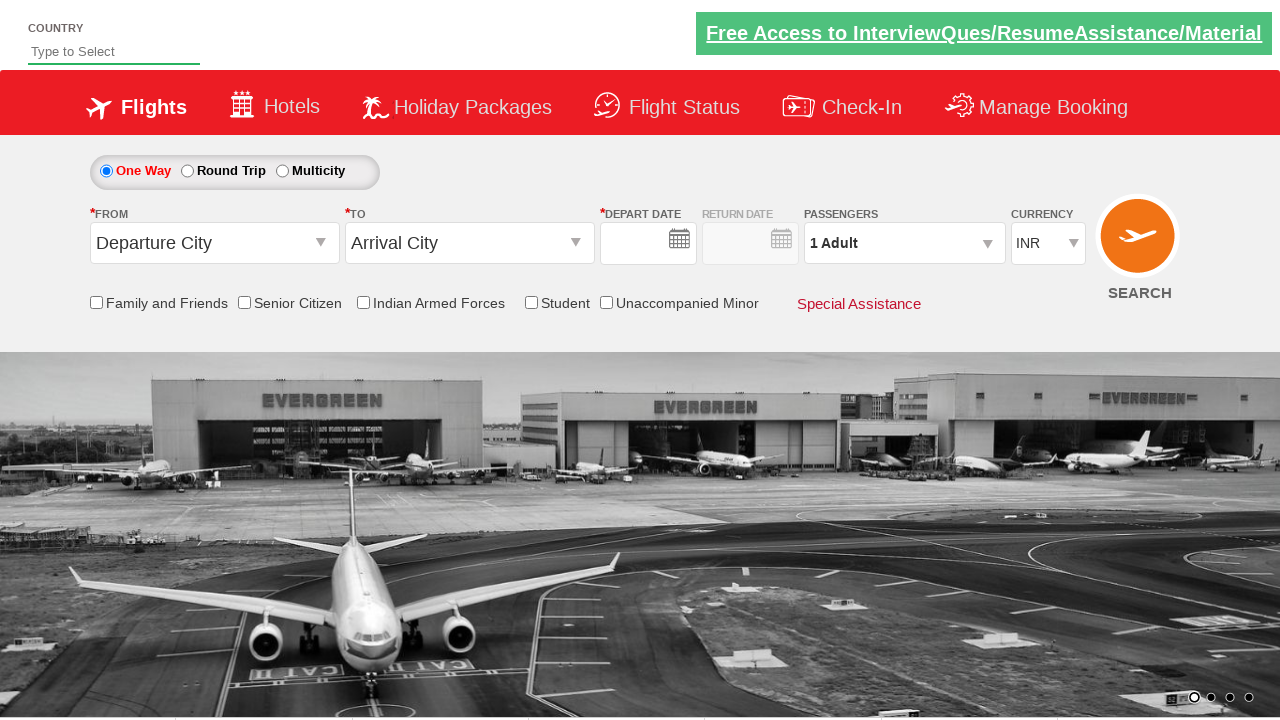

Selected currency dropdown option by index 3 (4th option) on #ctl00_mainContent_DropDownListCurrency
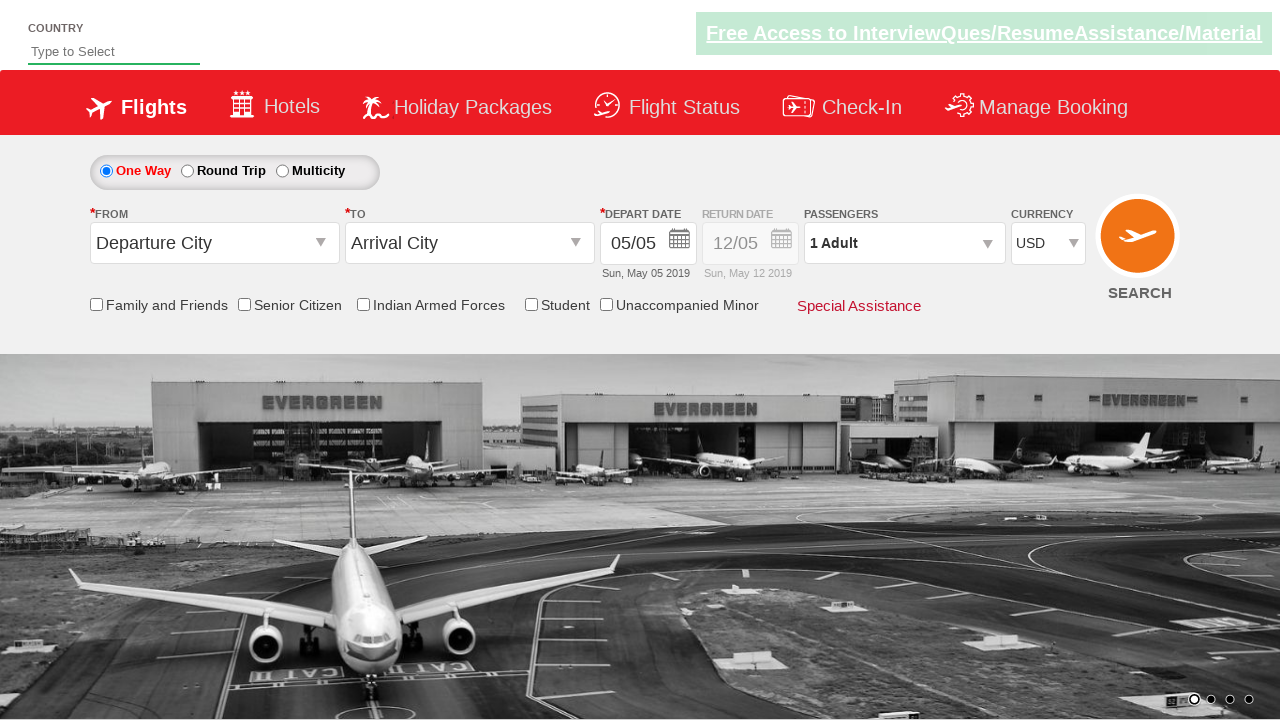

Selected currency dropdown option by visible text 'AED' on #ctl00_mainContent_DropDownListCurrency
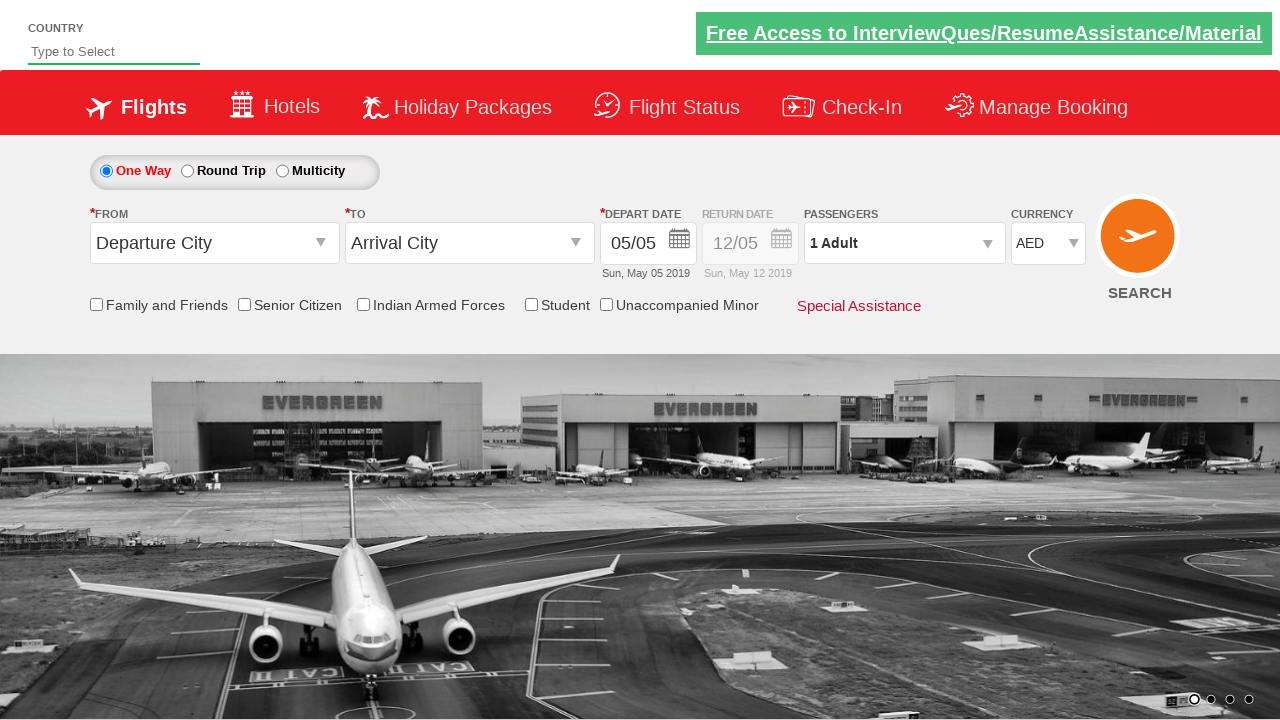

Selected currency dropdown option by value 'INR' on #ctl00_mainContent_DropDownListCurrency
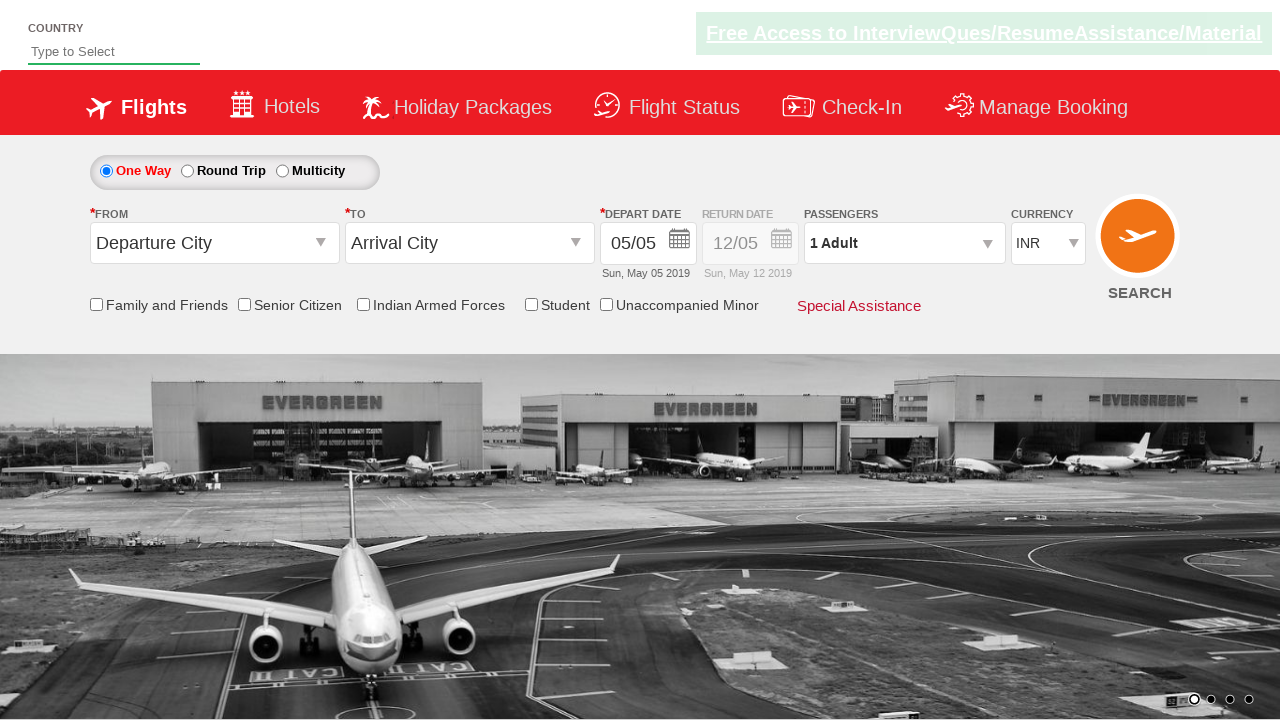

Closed the flight booking window
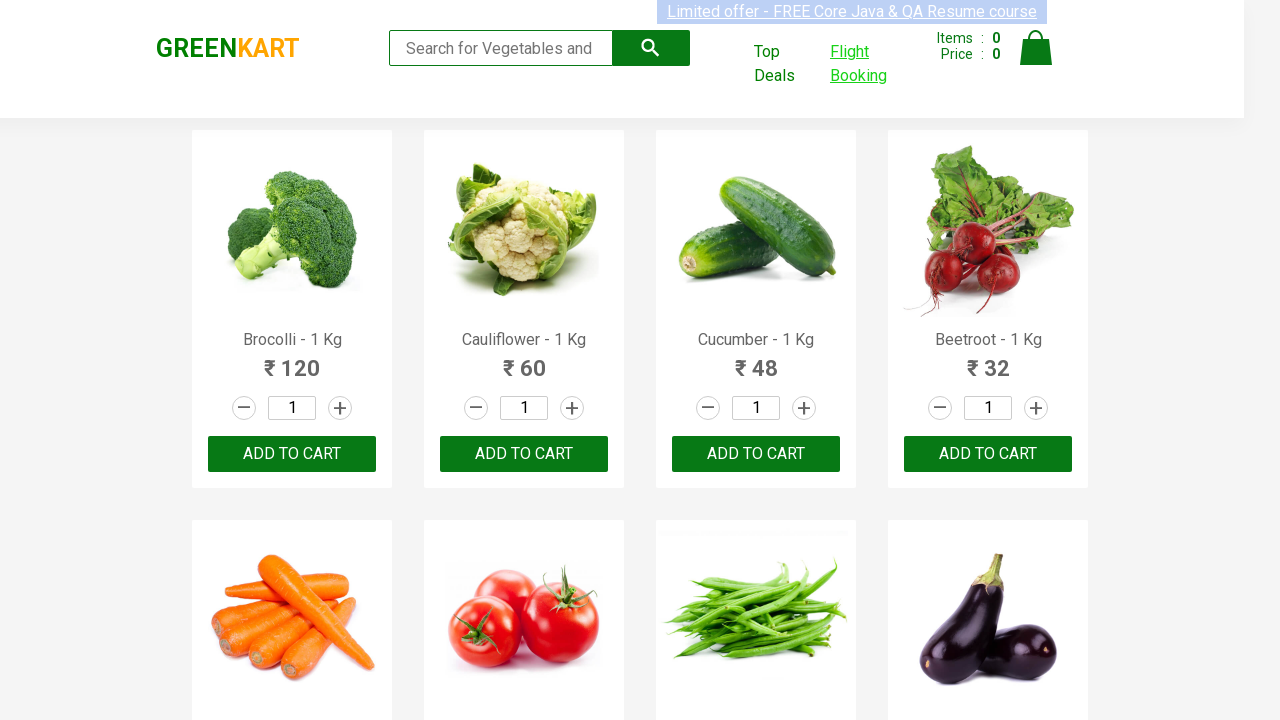

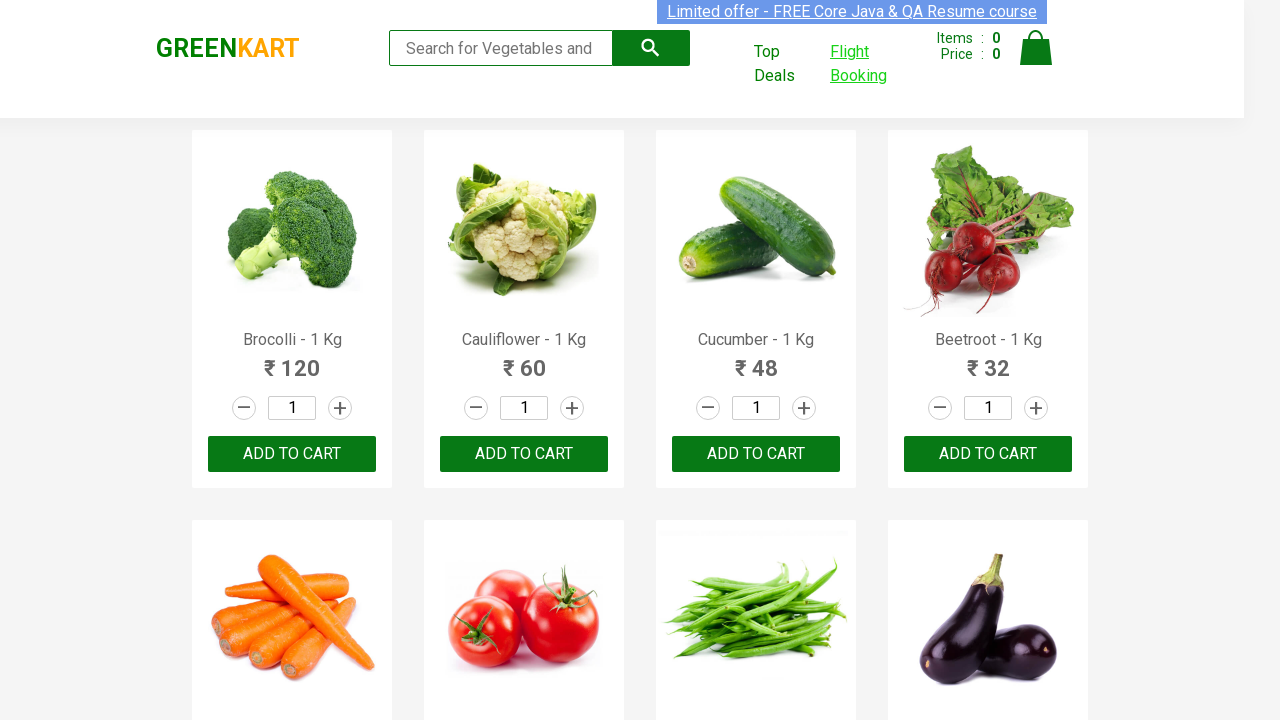